Tests simple alert handling by clicking a button to trigger an alert, verifying the alert text, and accepting it

Starting URL: https://training-support.net/webelements/alerts

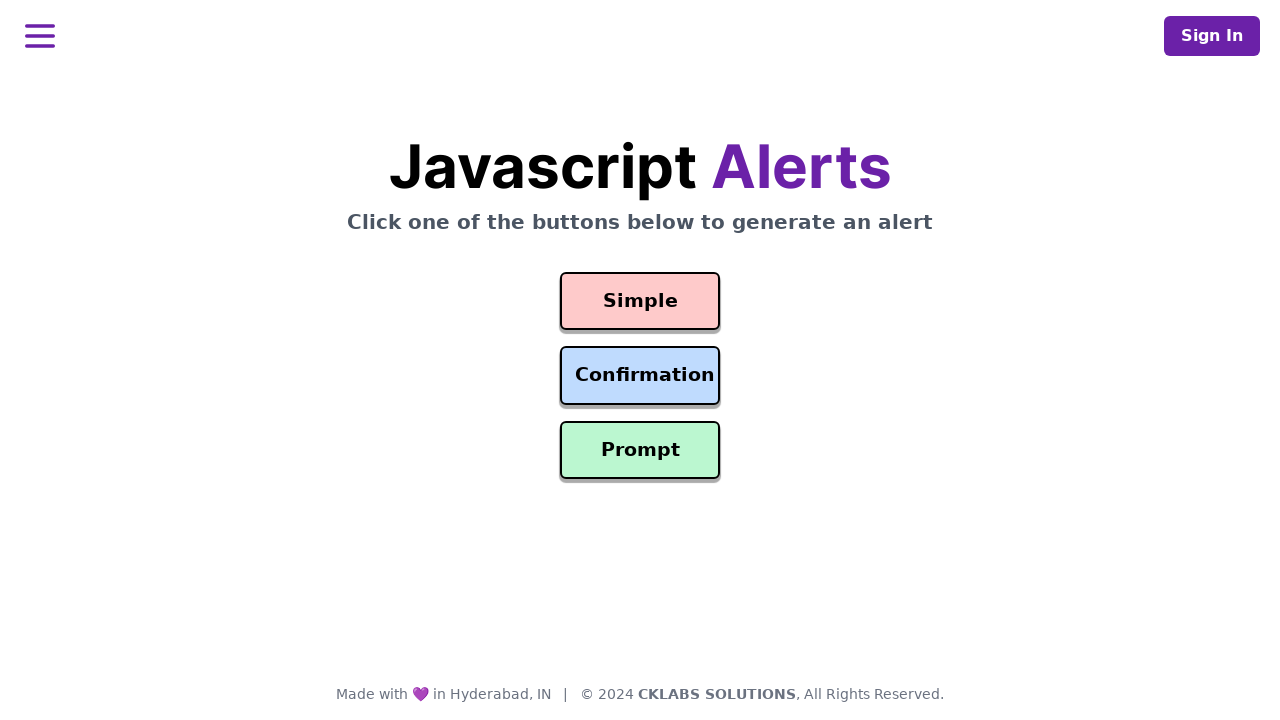

Clicked the button to trigger the simple alert at (640, 301) on #simple
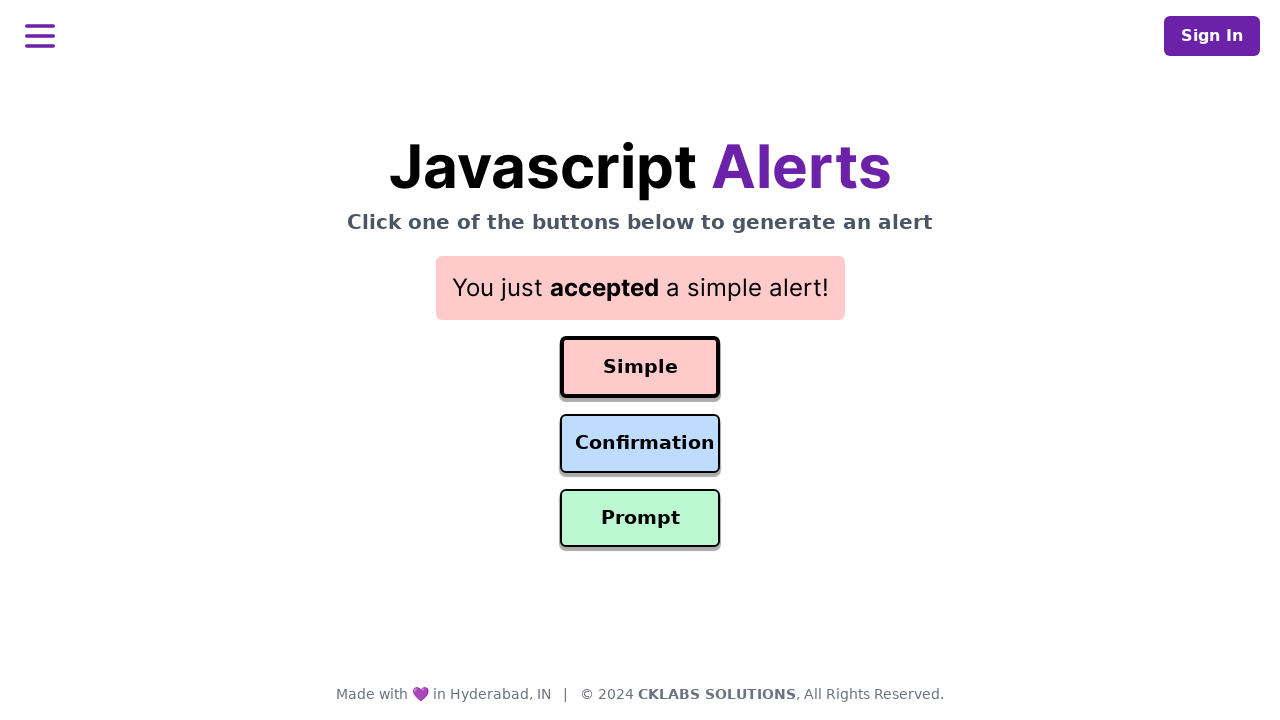

Set up alert handler to accept any dialogs
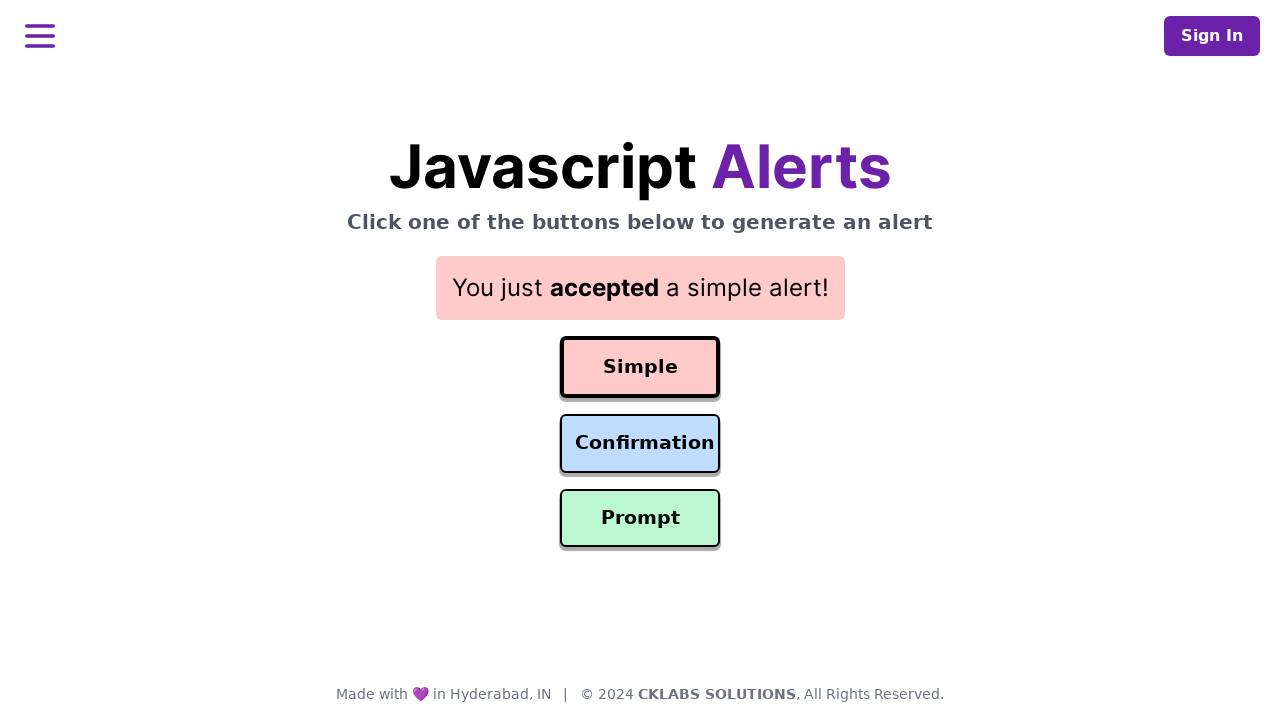

Waited for alert to be processed and handled
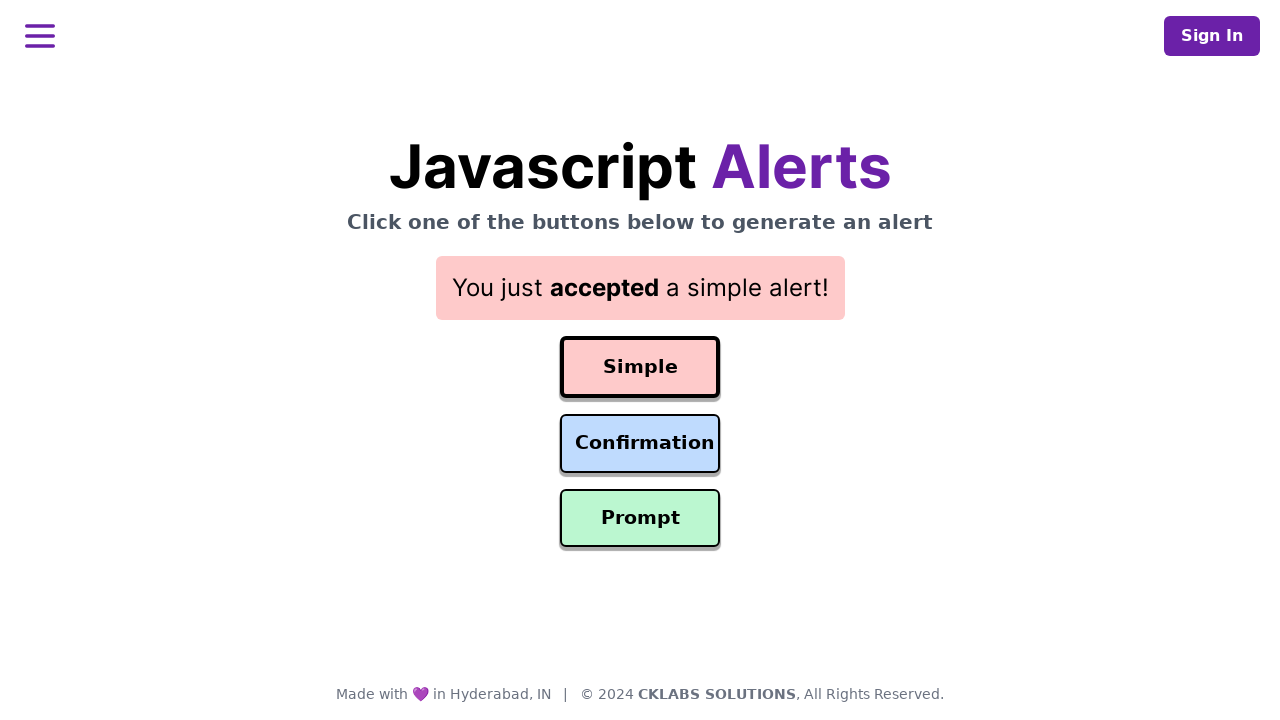

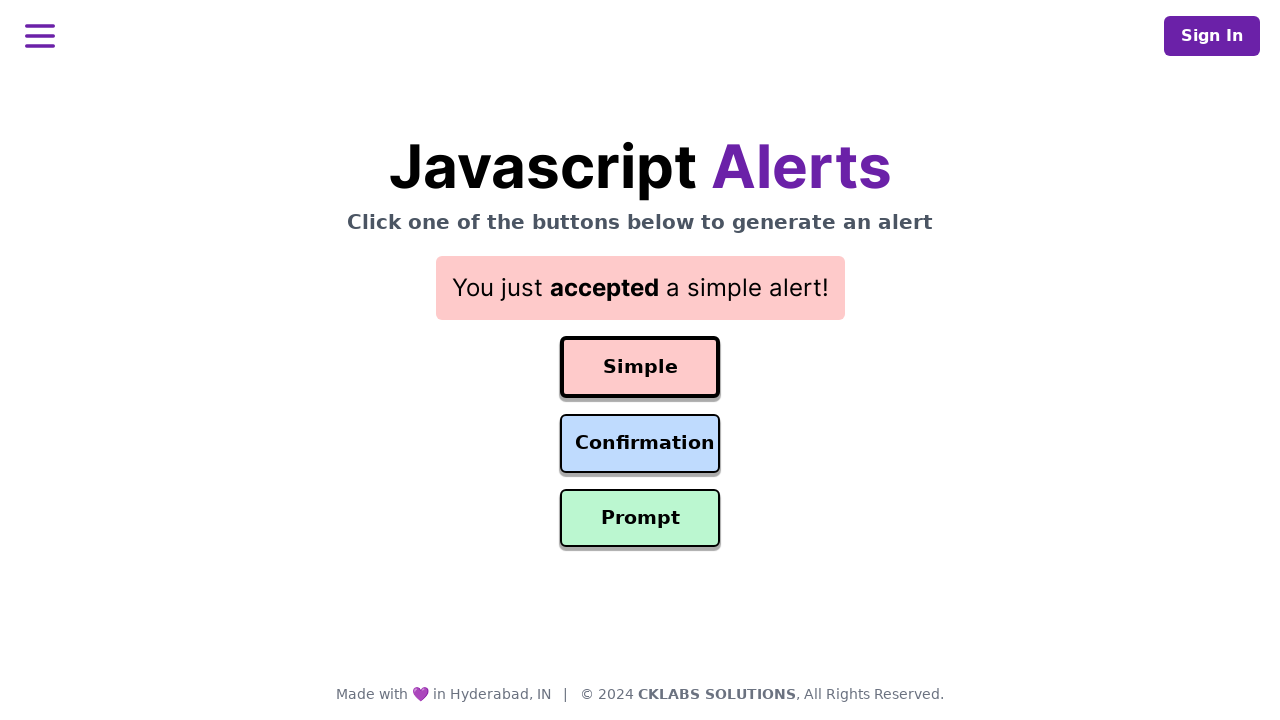